Tests editing an existing todo item by double-clicking on it and updating its text.

Starting URL: https://demo.playwright.dev/todomvc/#/

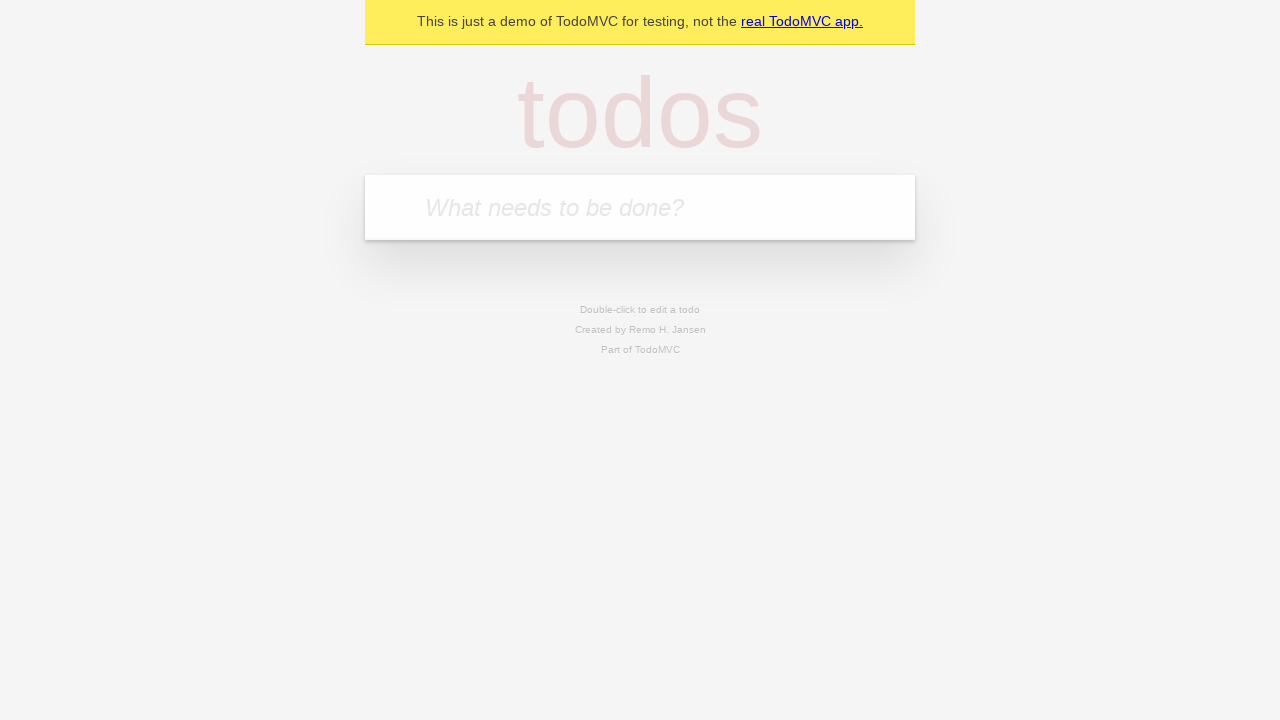

Waited for todos heading to load
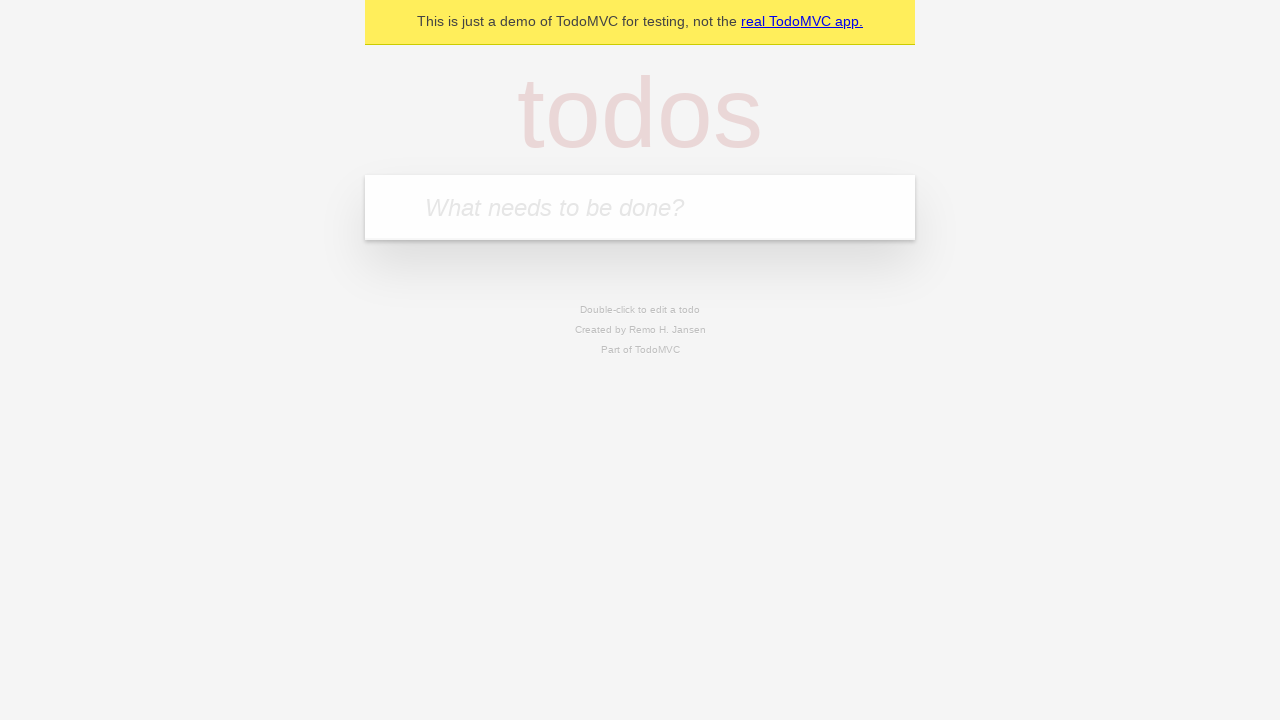

Located the new todo input field
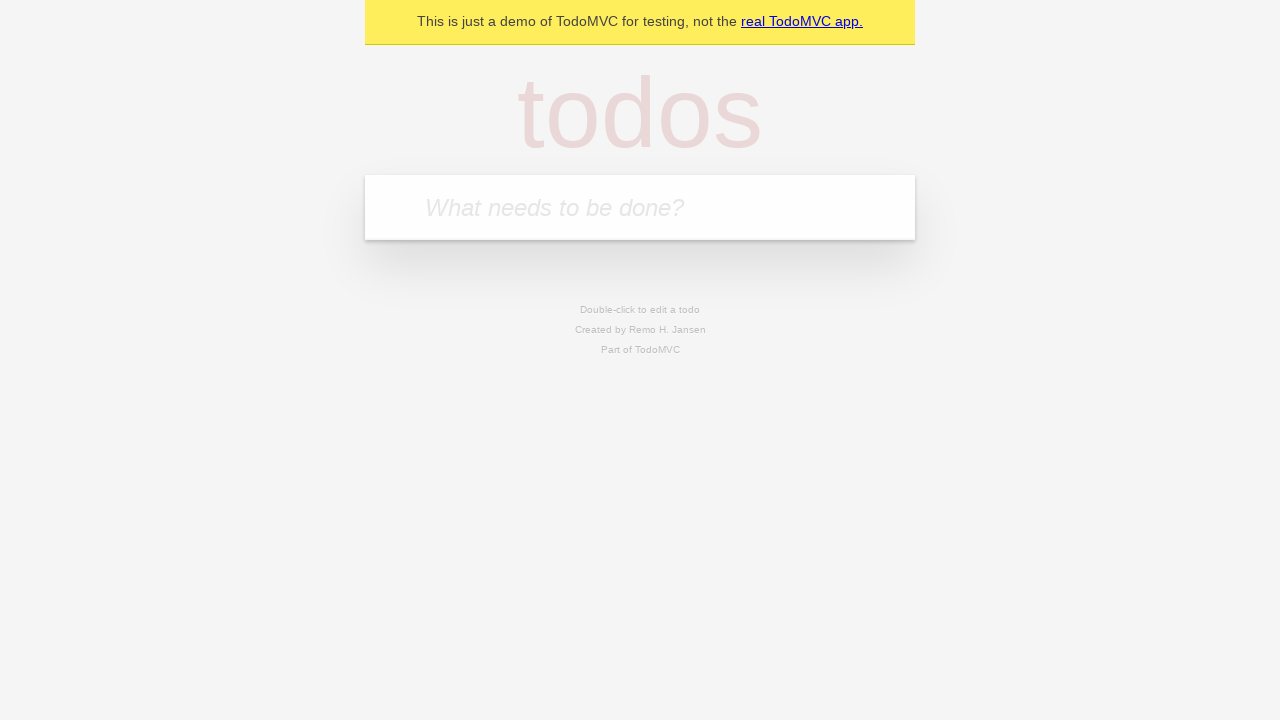

Filled first todo: 'go to Costco and buy egg and milk' on internal:attr=[placeholder="What needs to be done?"i]
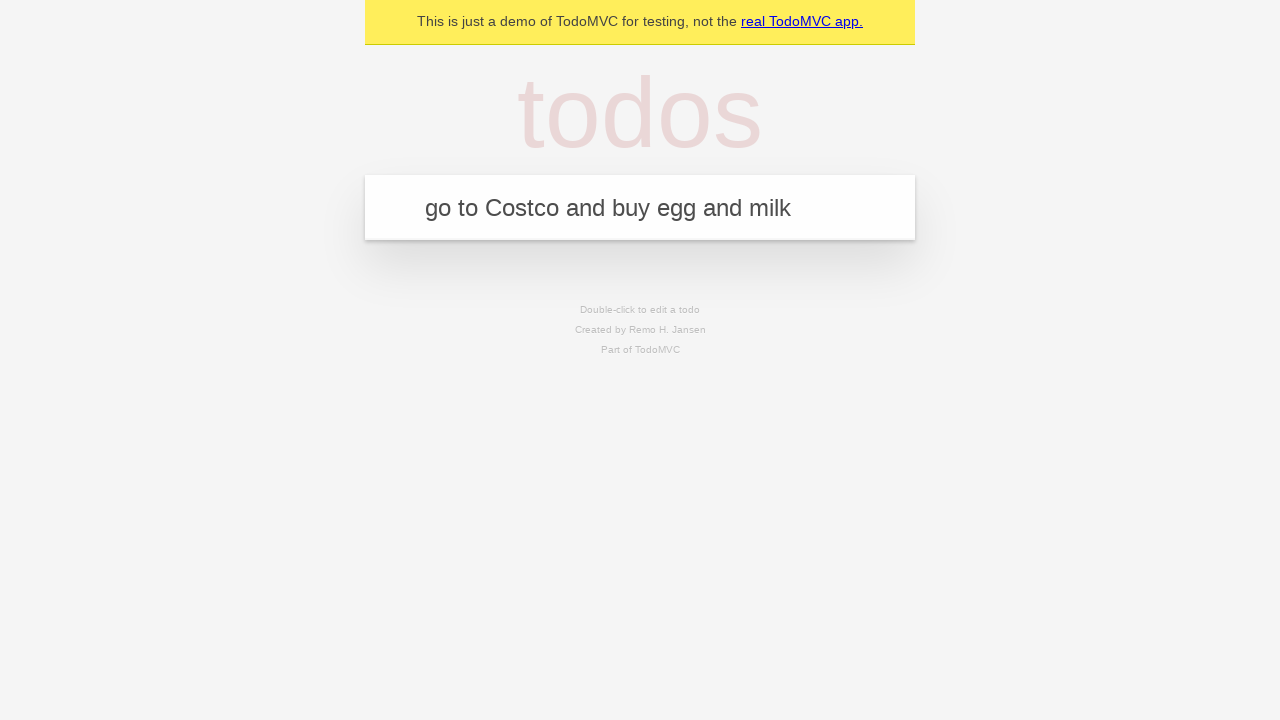

Pressed Enter to create first todo item on internal:attr=[placeholder="What needs to be done?"i]
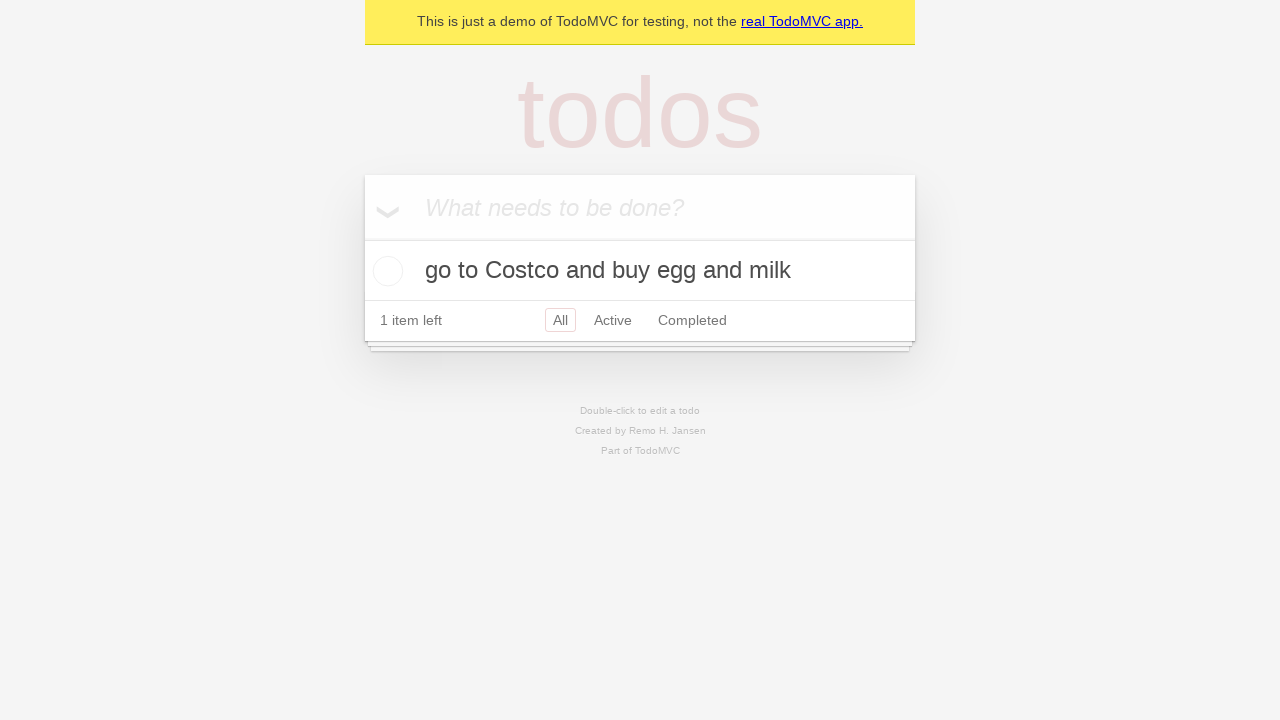

Filled second todo: 'have dental appointment at 3:00 pm' on internal:attr=[placeholder="What needs to be done?"i]
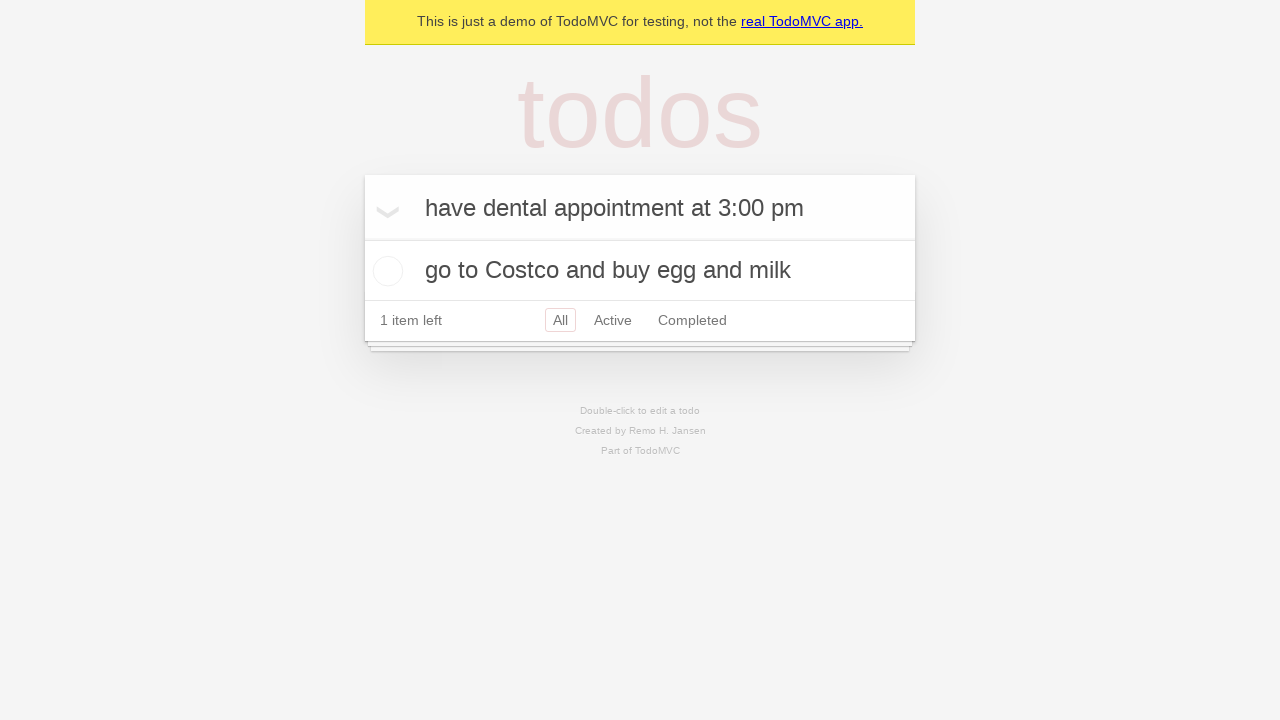

Pressed Enter to create second todo item on internal:attr=[placeholder="What needs to be done?"i]
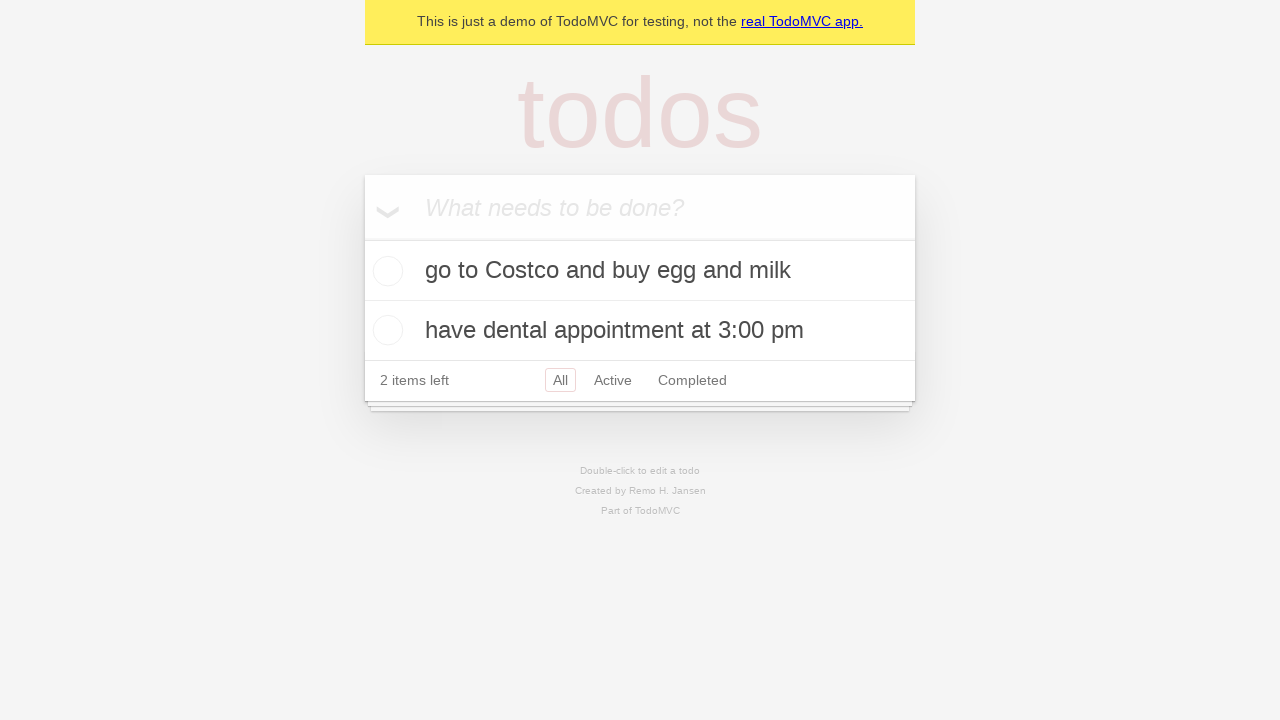

Filled third todo: 'pick-up children at 5:00 pm at school' on internal:attr=[placeholder="What needs to be done?"i]
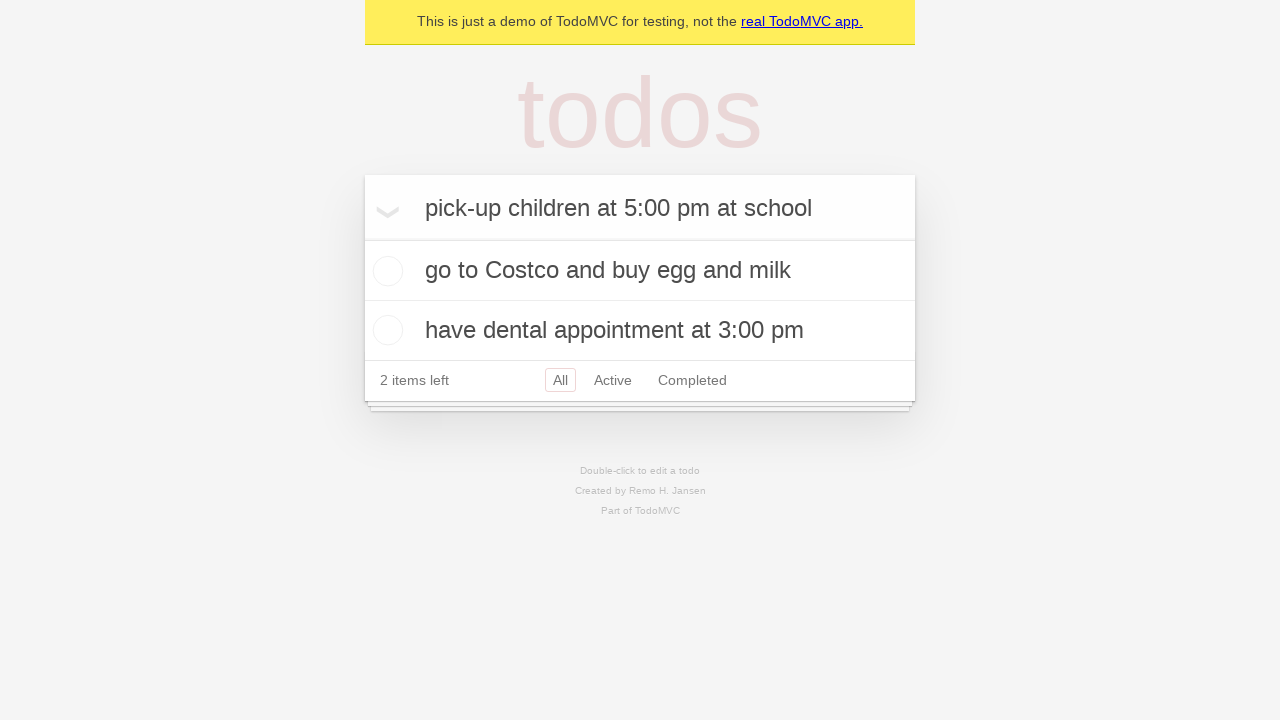

Pressed Enter to create third todo item on internal:attr=[placeholder="What needs to be done?"i]
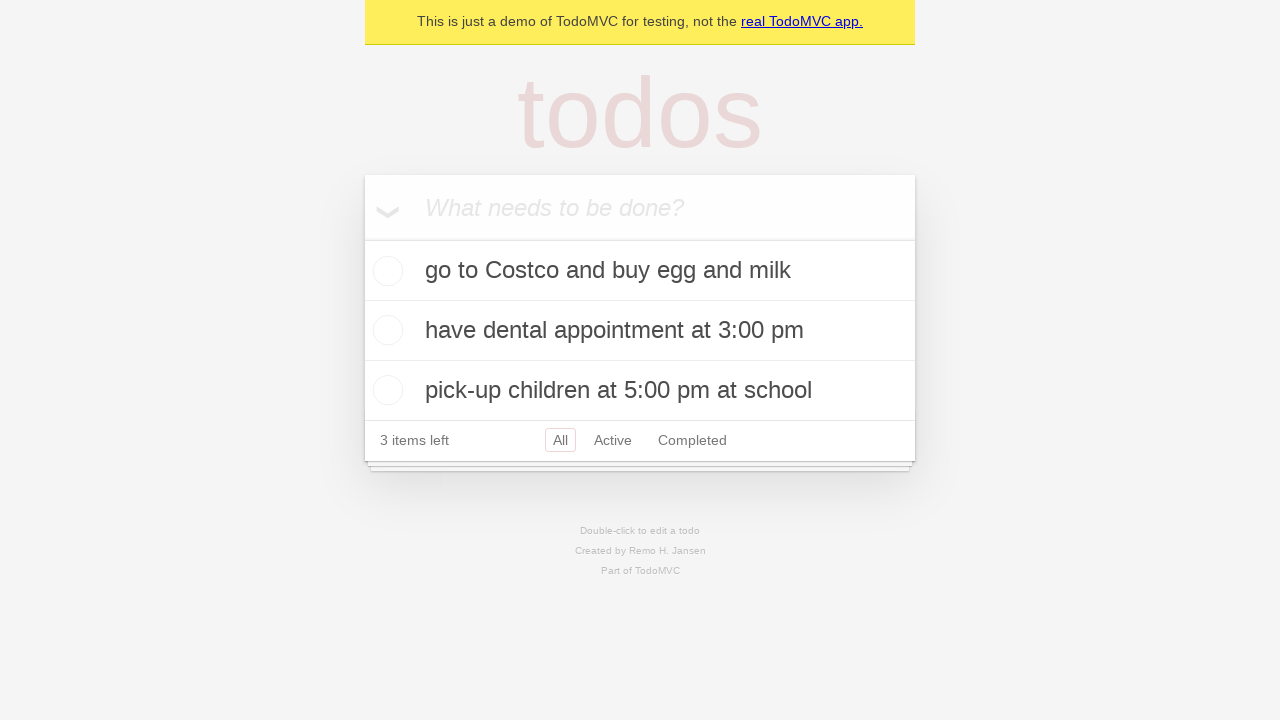

Located the third todo item in the list
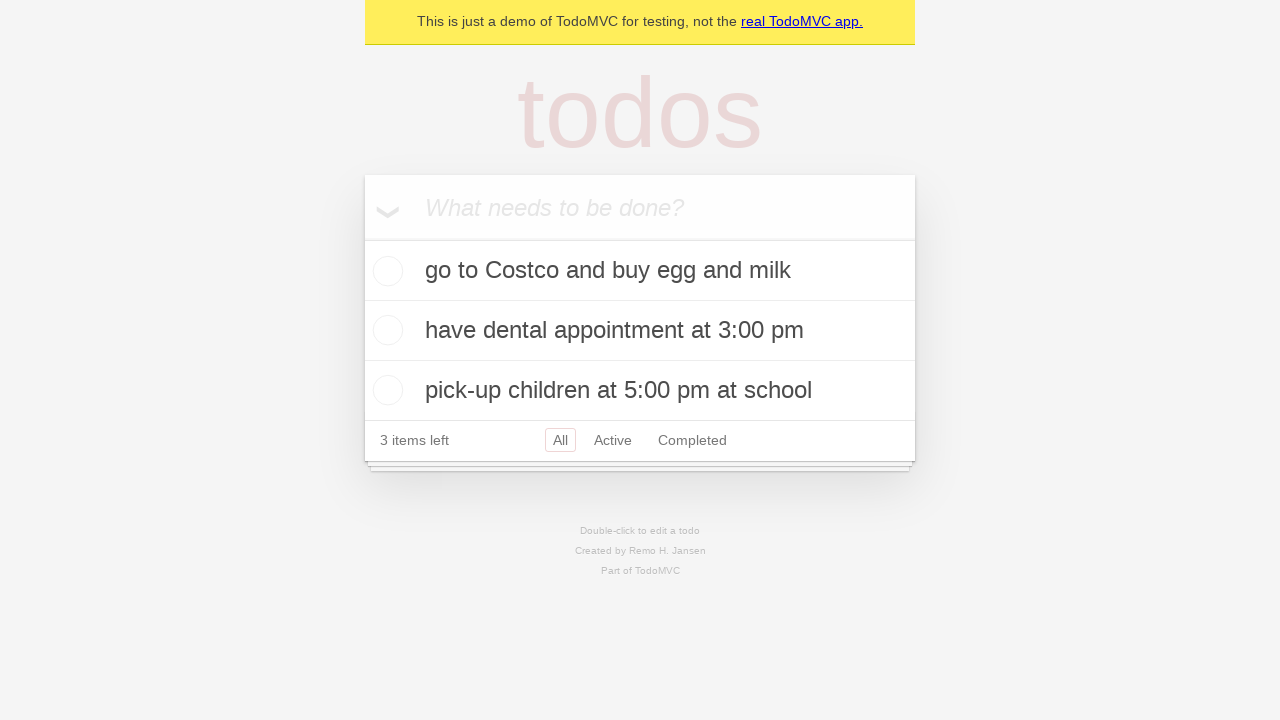

Double-clicked the third todo item to enter edit mode at (640, 390) on xpath=//li[@data-testid='todo-item'] >> nth=2
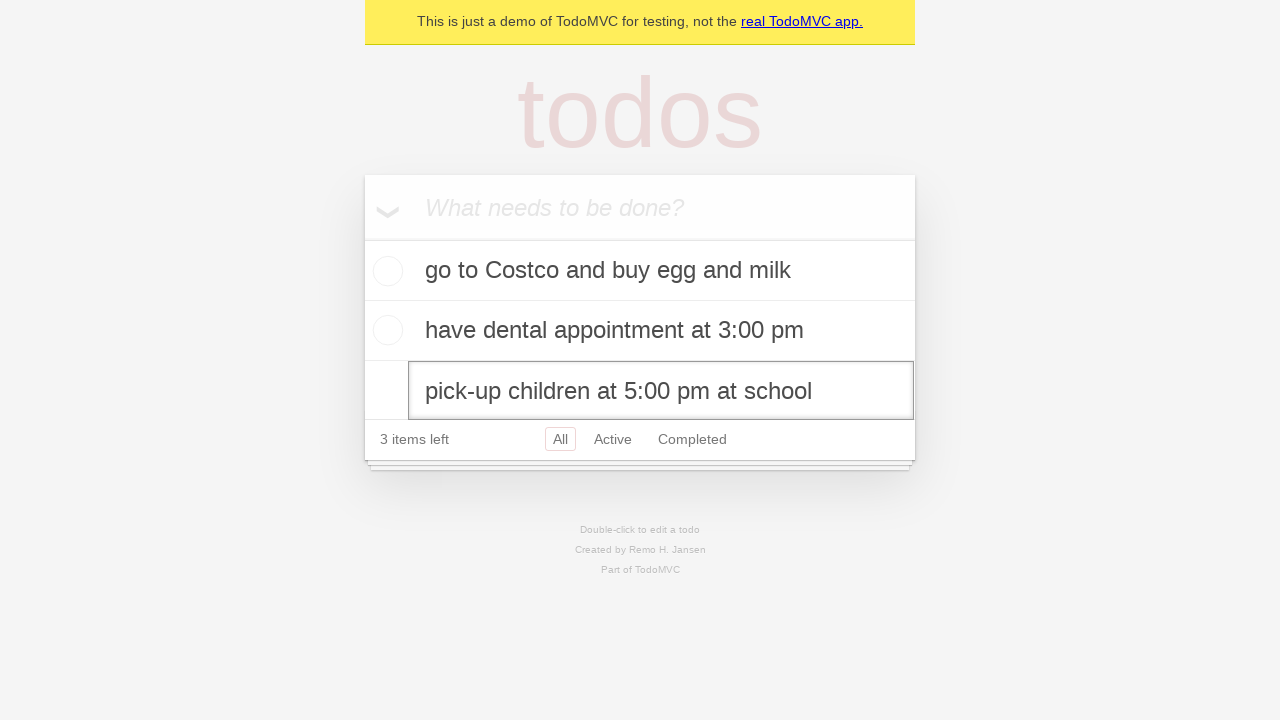

Filled edit field with new text: 'have parent appointment at 5:00 PM' on xpath=//li[@data-testid='todo-item'] >> nth=2 >> internal:role=textbox[name="Edi
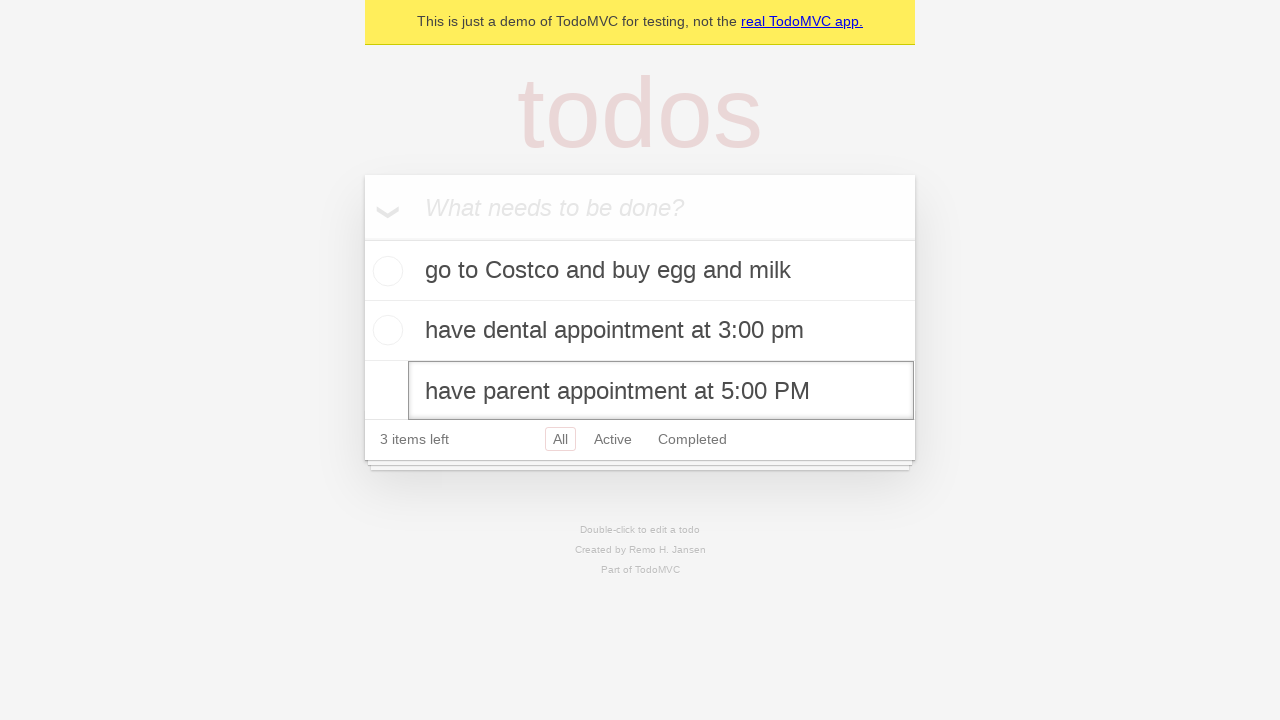

Pressed Enter to save the edited todo item on xpath=//li[@data-testid='todo-item'] >> nth=2 >> internal:role=textbox[name="Edi
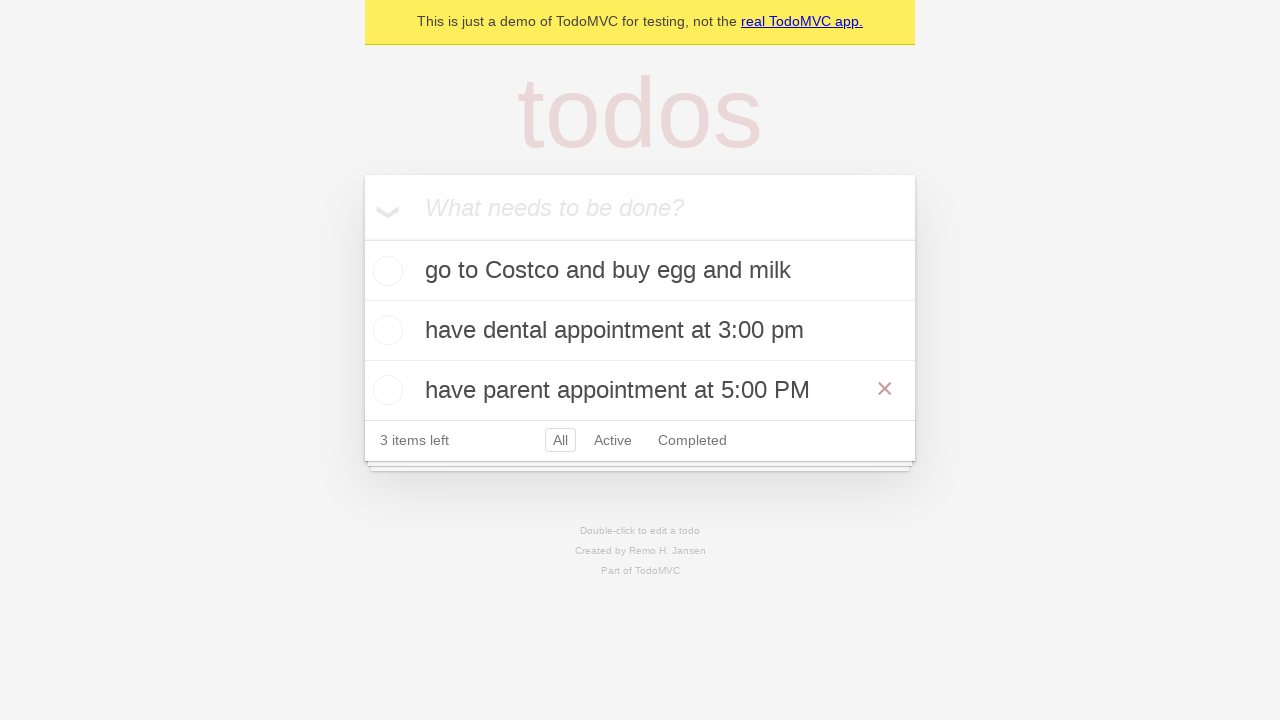

Confirmed that the todo item edit was successfully applied
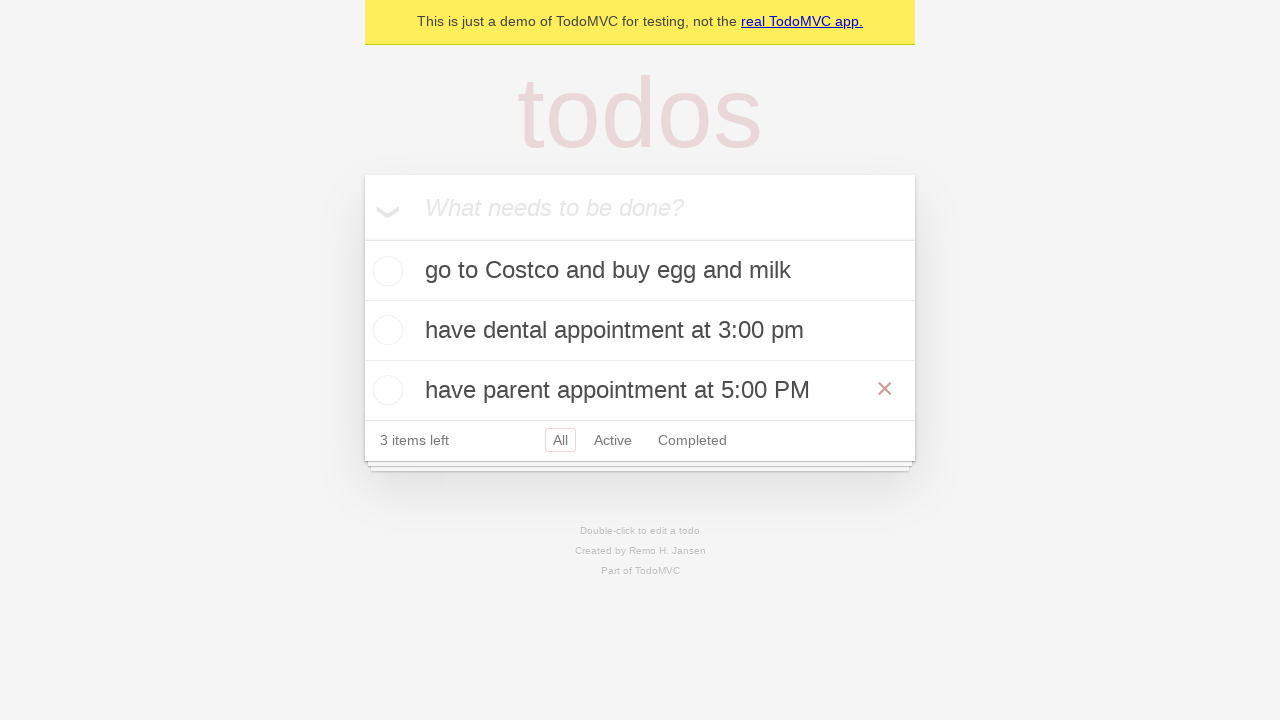

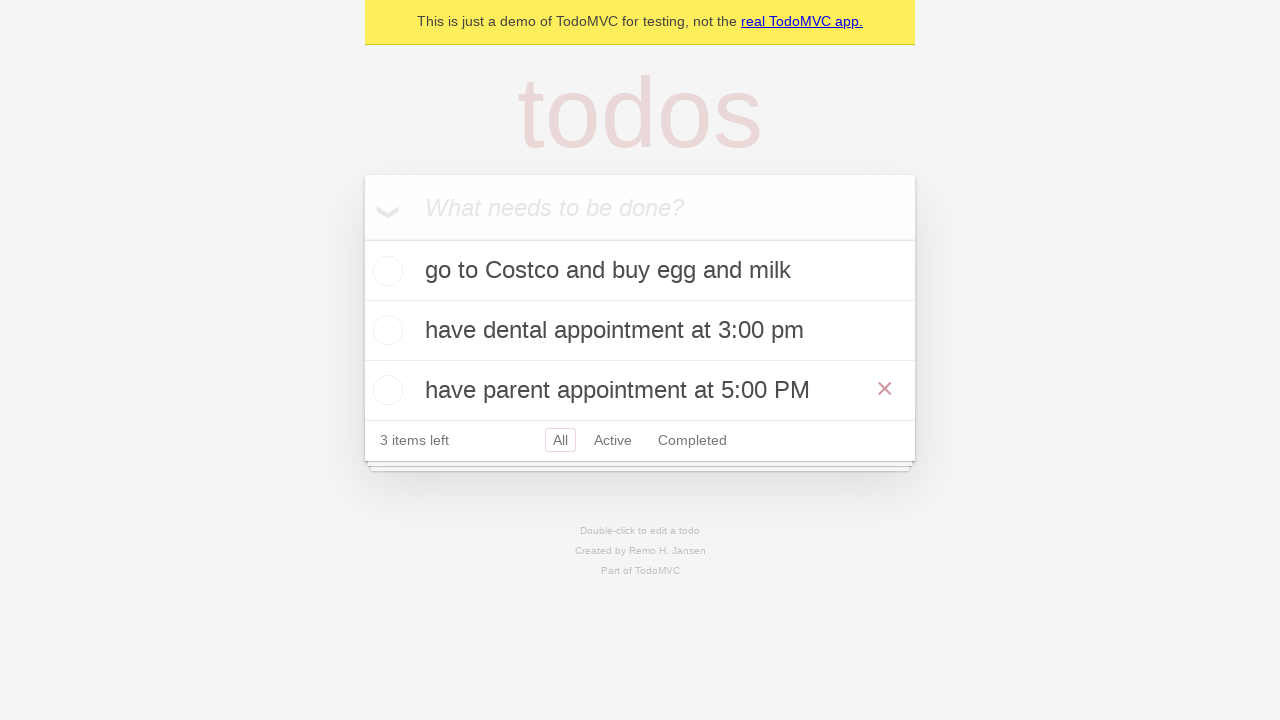